Tests that edits are cancelled when pressing Escape

Starting URL: https://demo.playwright.dev/todomvc

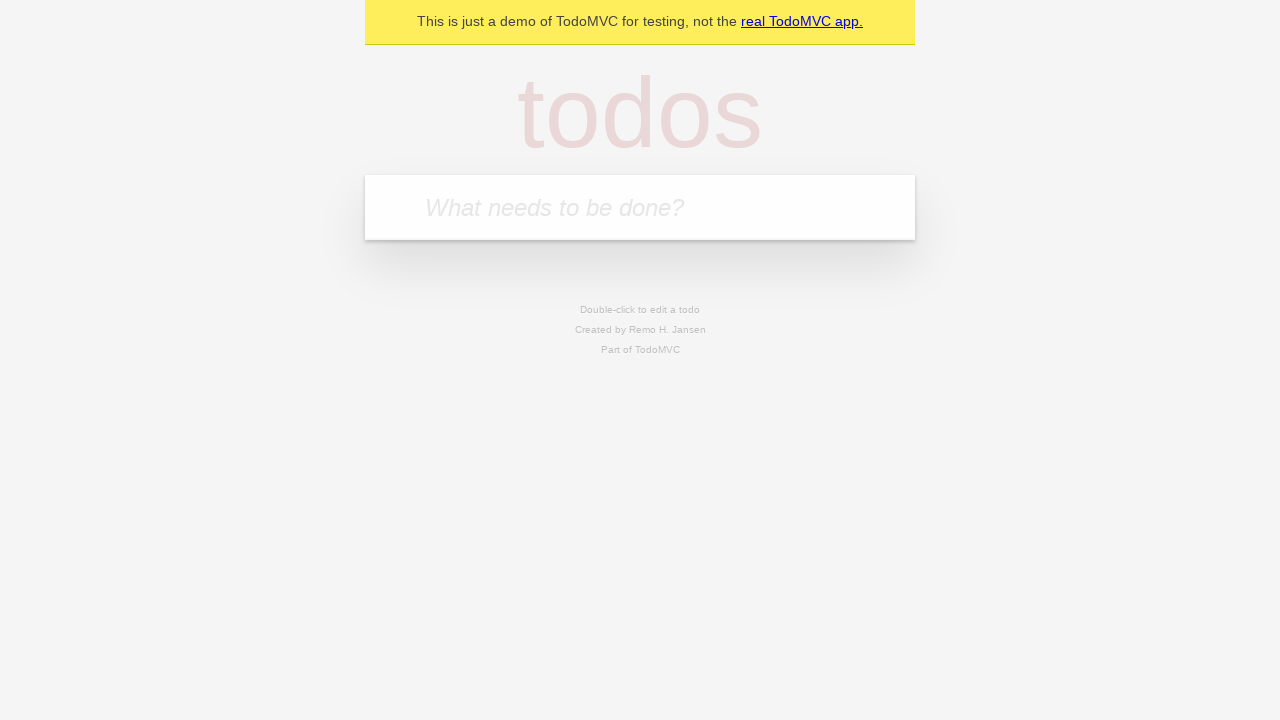

Filled new todo field with 'buy some cheese' on .new-todo
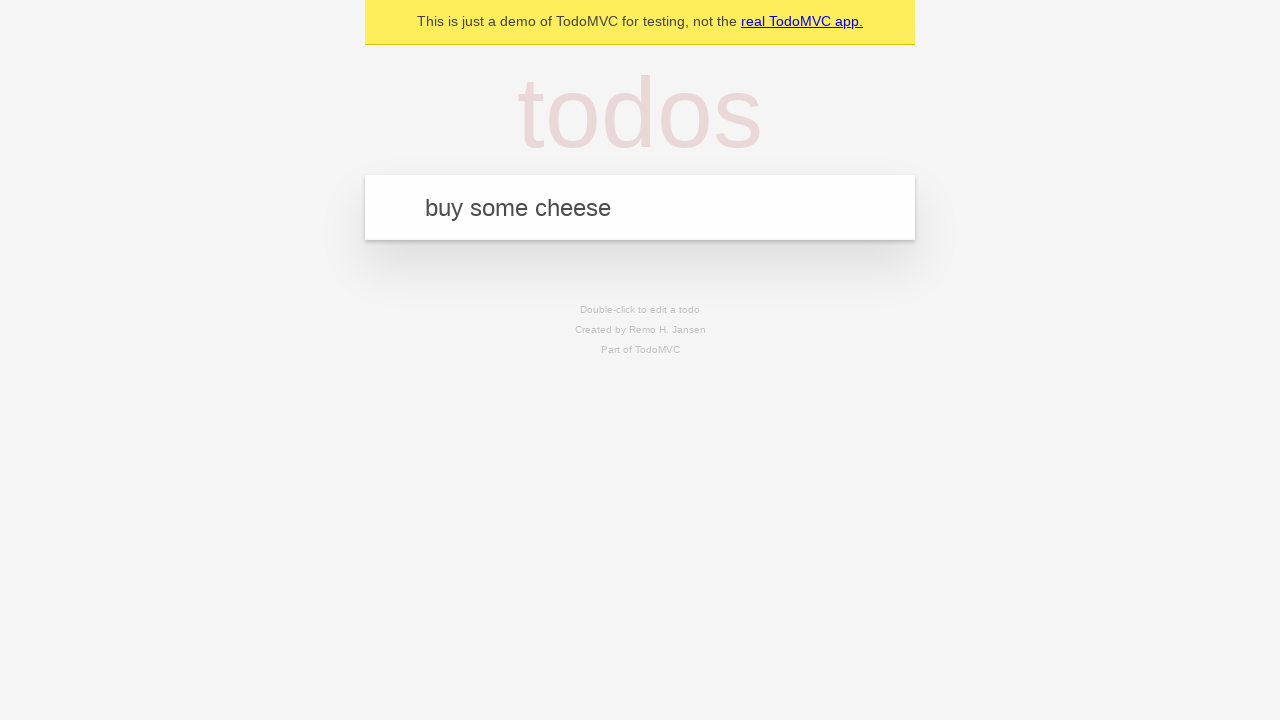

Pressed Enter to create first todo on .new-todo
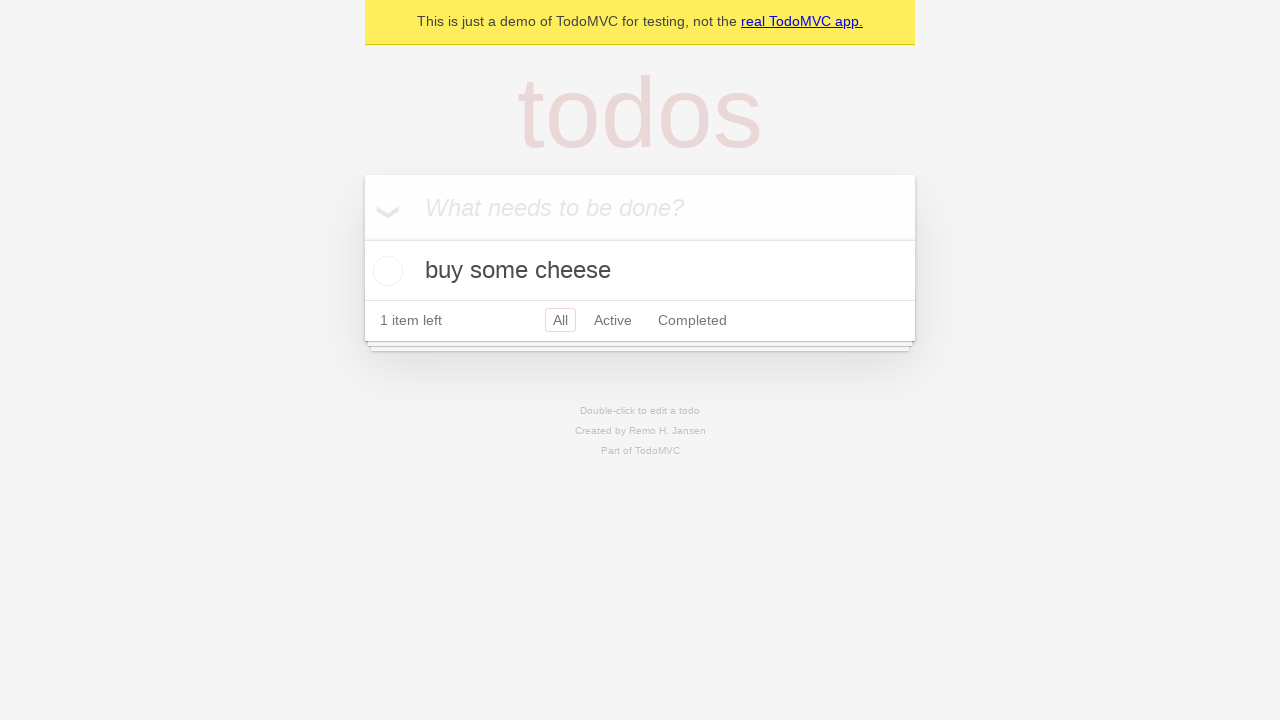

Filled new todo field with 'feed the cat' on .new-todo
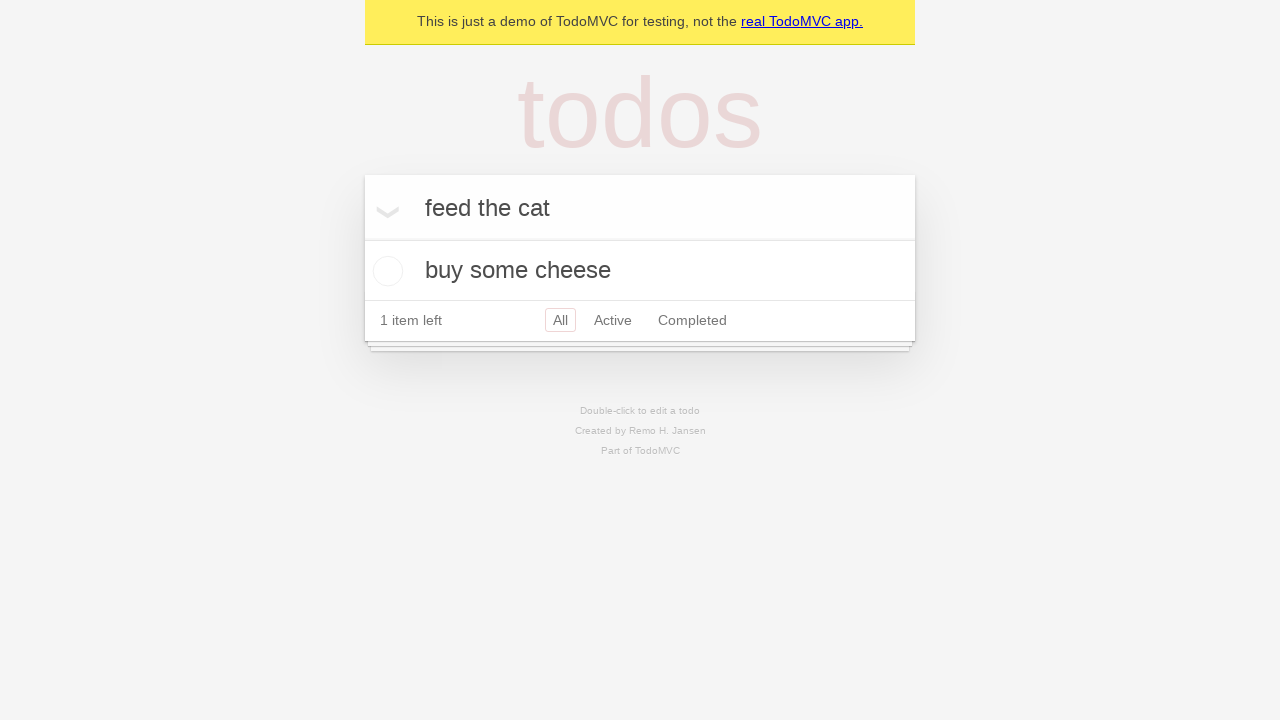

Pressed Enter to create second todo on .new-todo
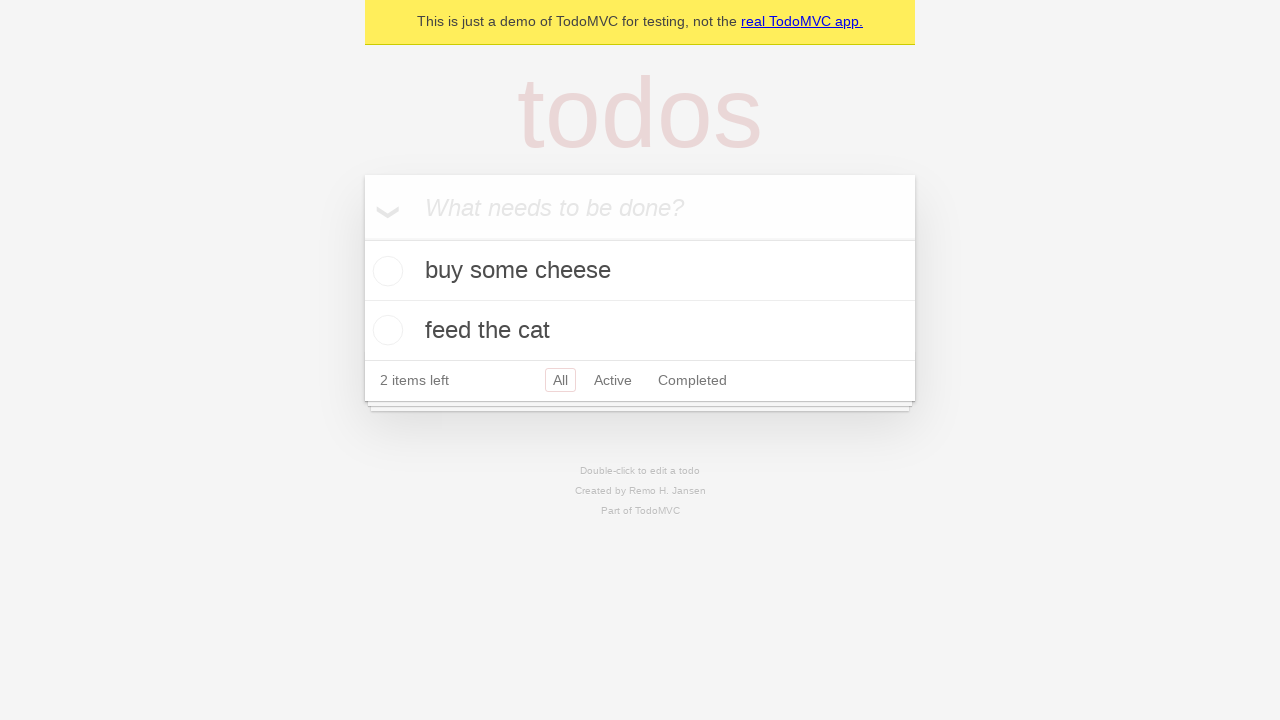

Filled new todo field with 'book a doctors appointment' on .new-todo
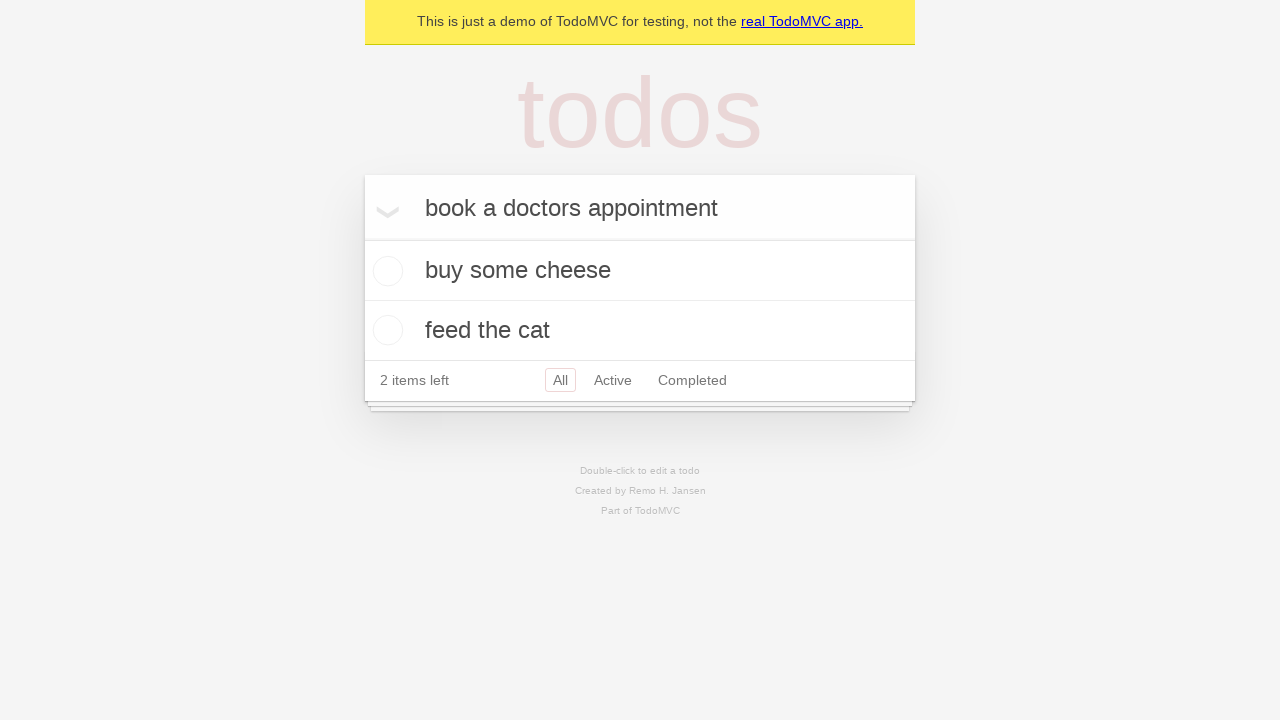

Pressed Enter to create third todo on .new-todo
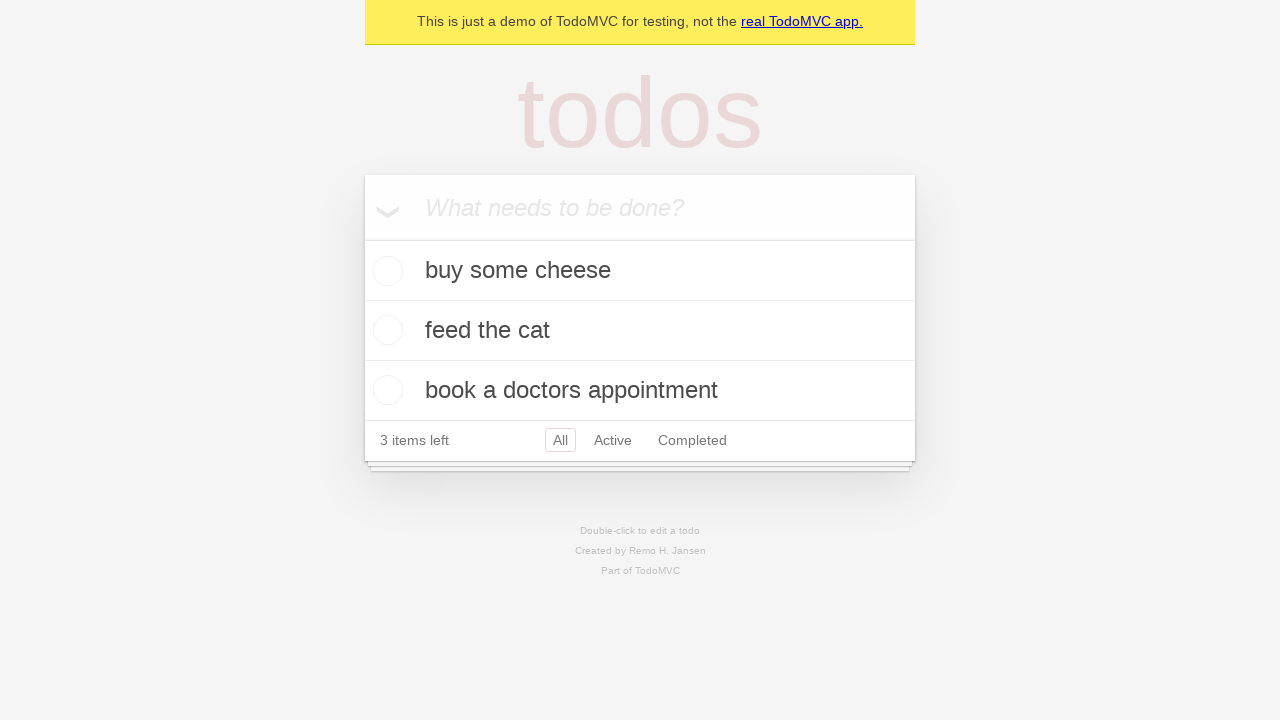

Waited for all three todos to be visible
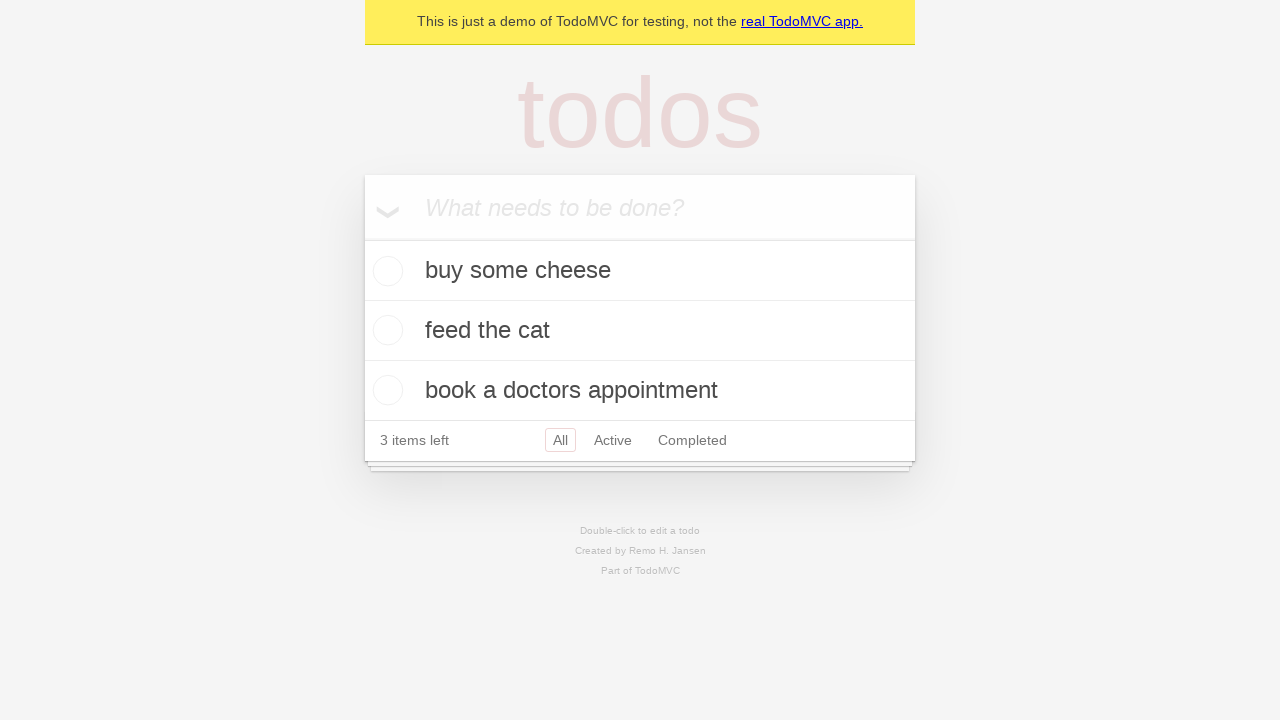

Double-clicked second todo item to enter edit mode at (640, 331) on .todo-list li >> nth=1
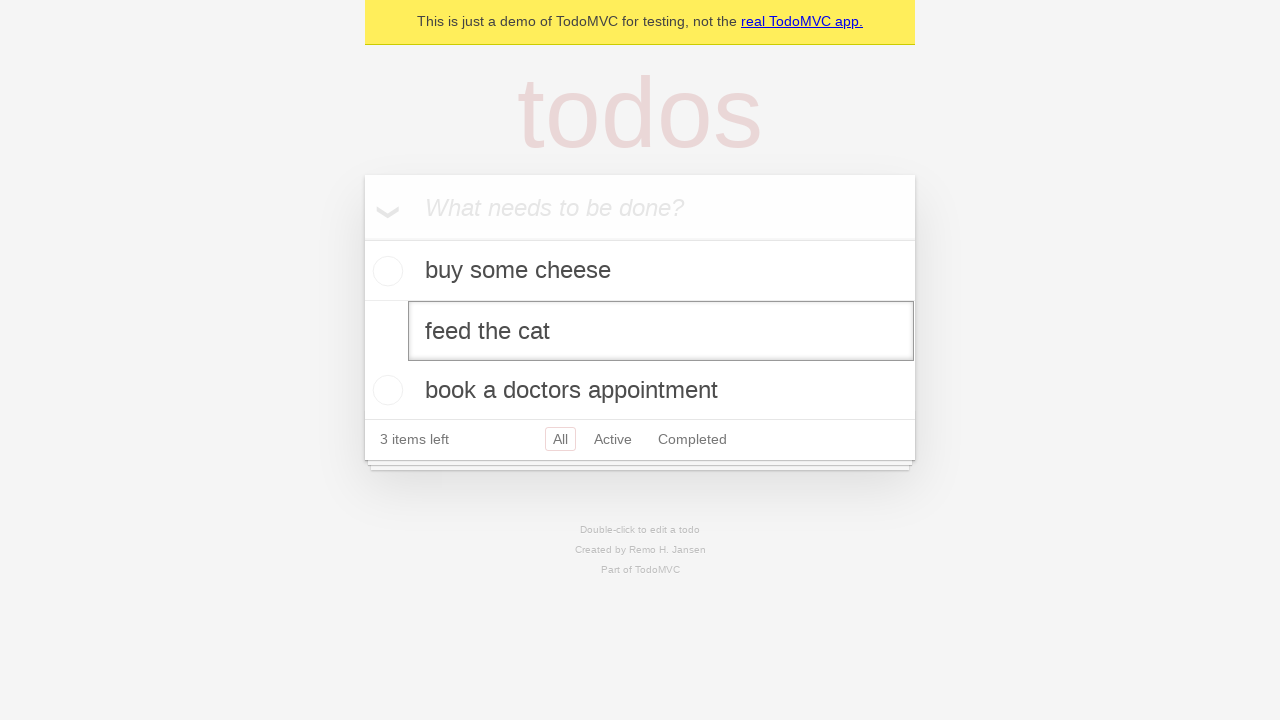

Pressed Escape to cancel editing the second todo on .todo-list li >> nth=1 >> .edit
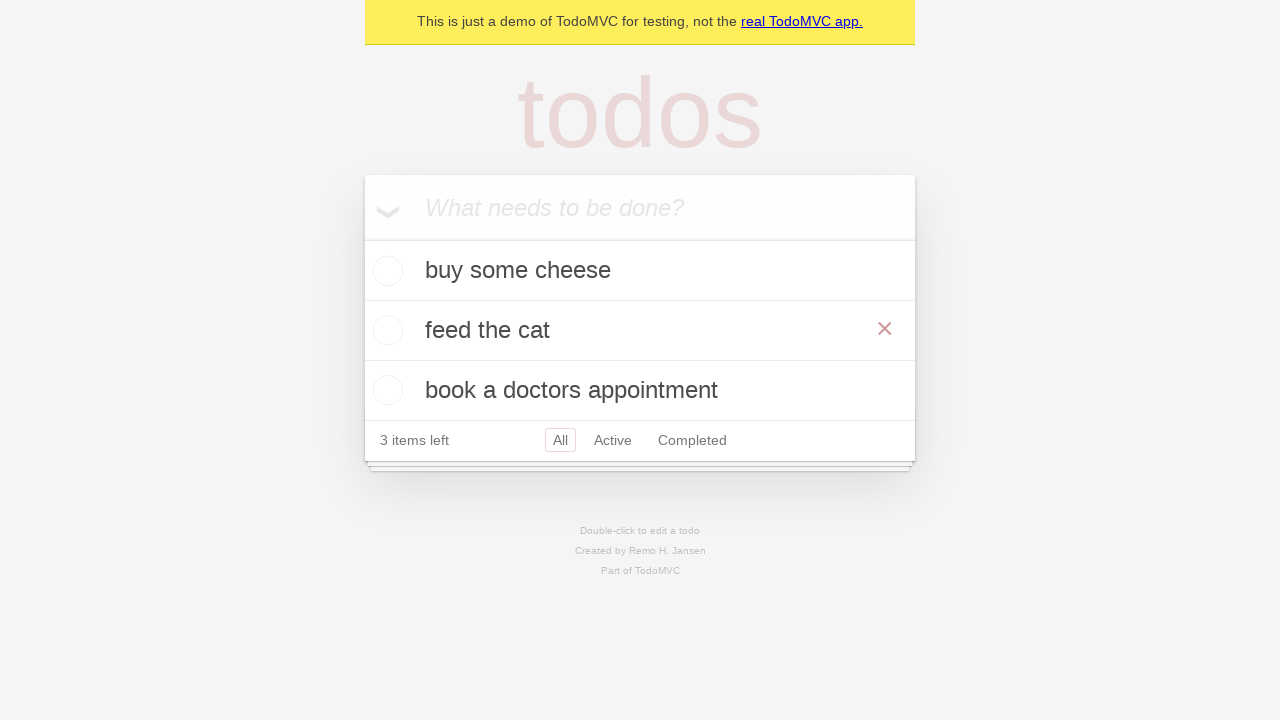

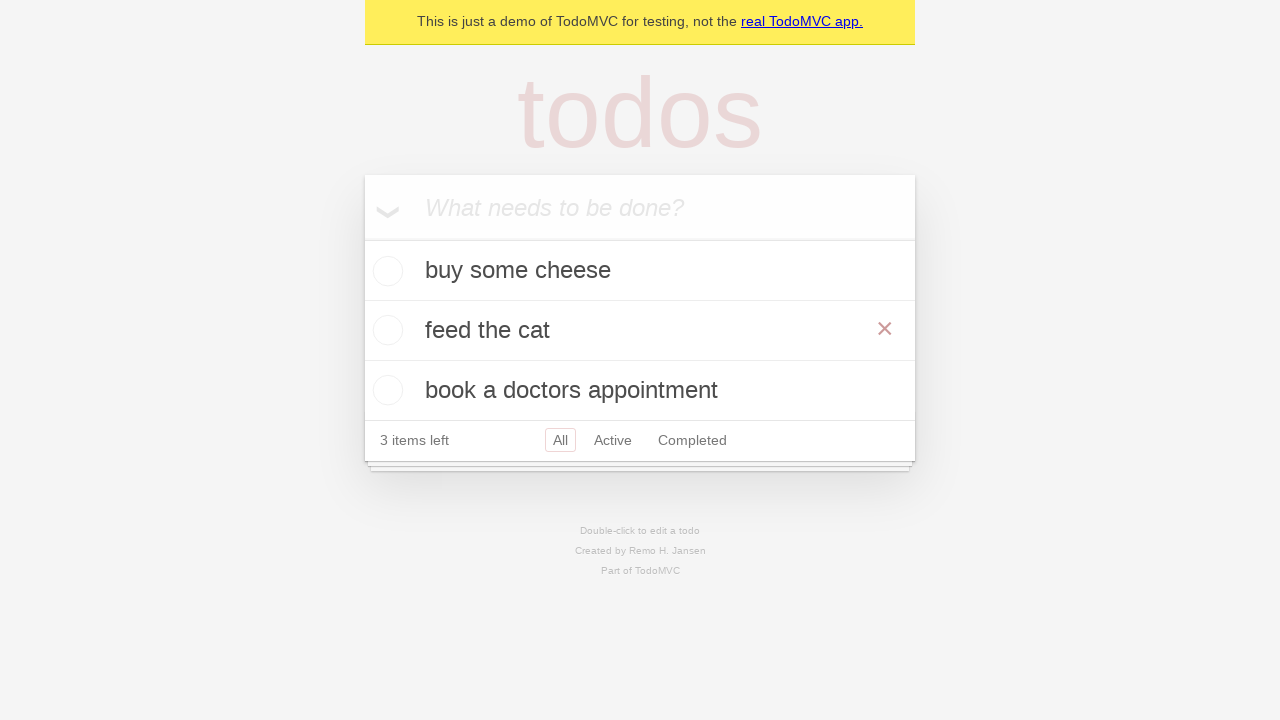